Tests dynamic loading functionality by clicking the Start button and verifying that "Hello World!" text appears after the loading completes

Starting URL: https://the-internet.herokuapp.com/dynamic_loading/1

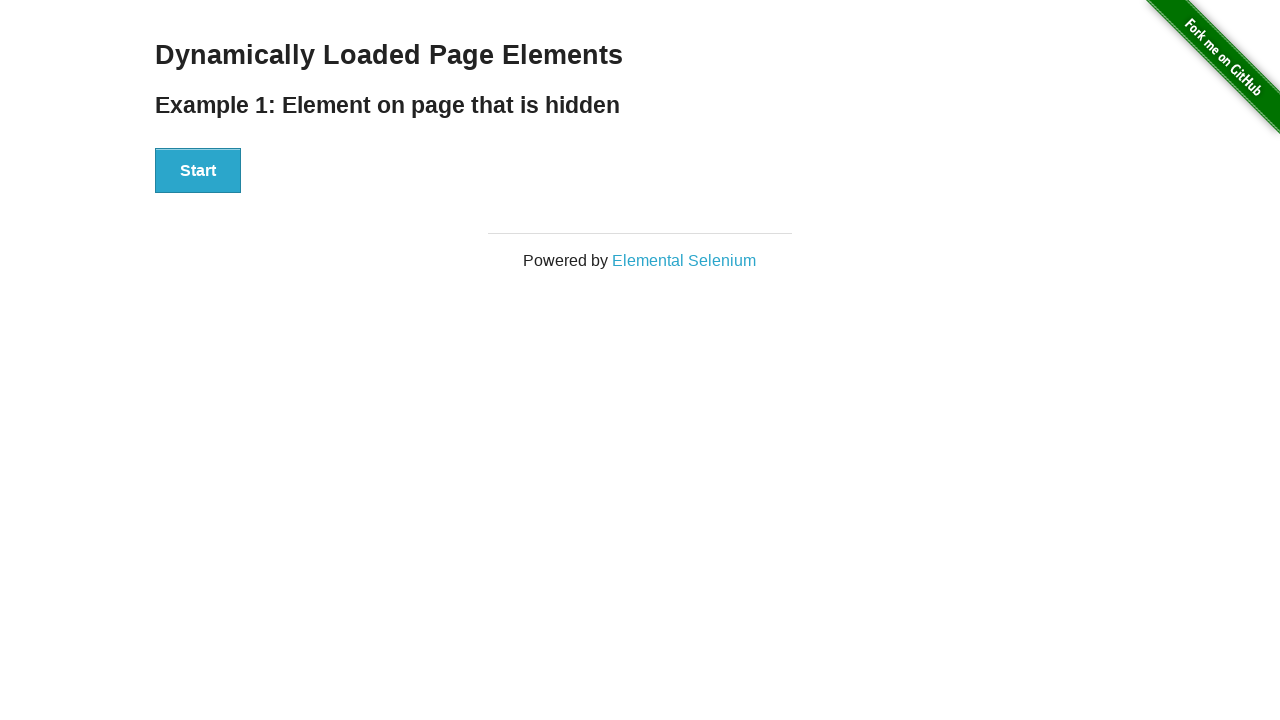

Navigated to dynamic loading test page
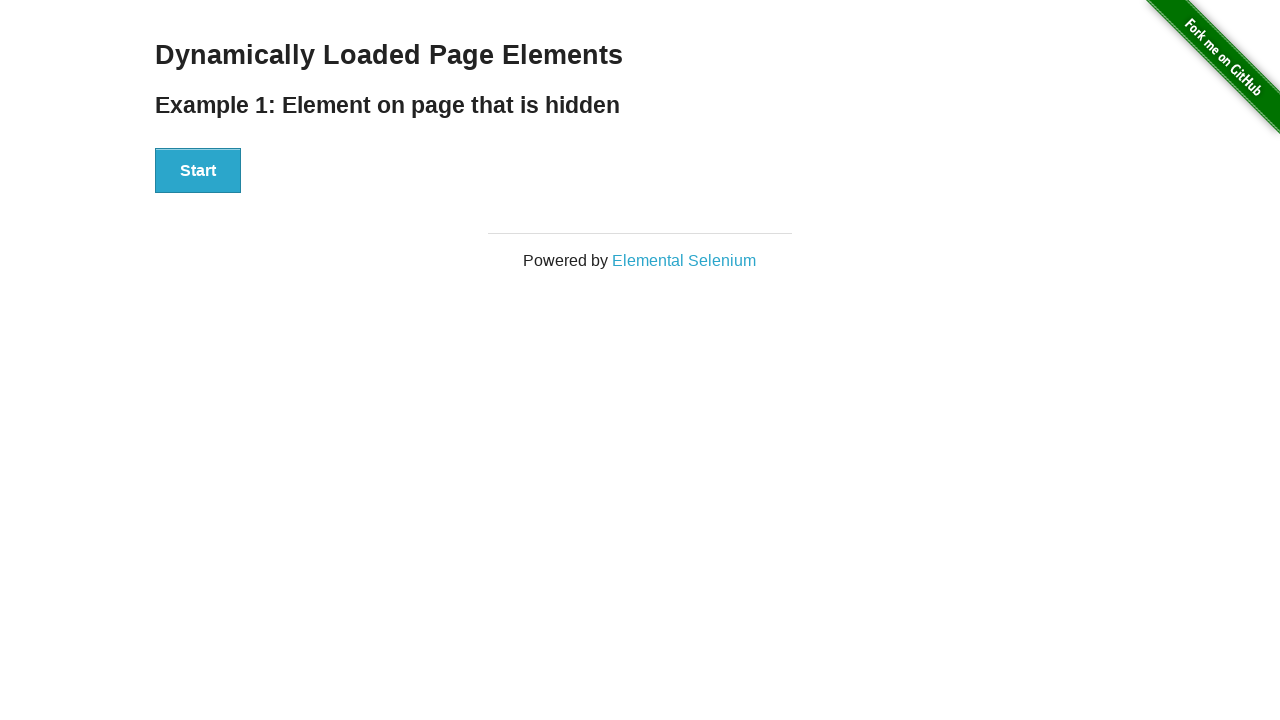

Clicked the Start button to initiate dynamic loading at (198, 171) on xpath=//button
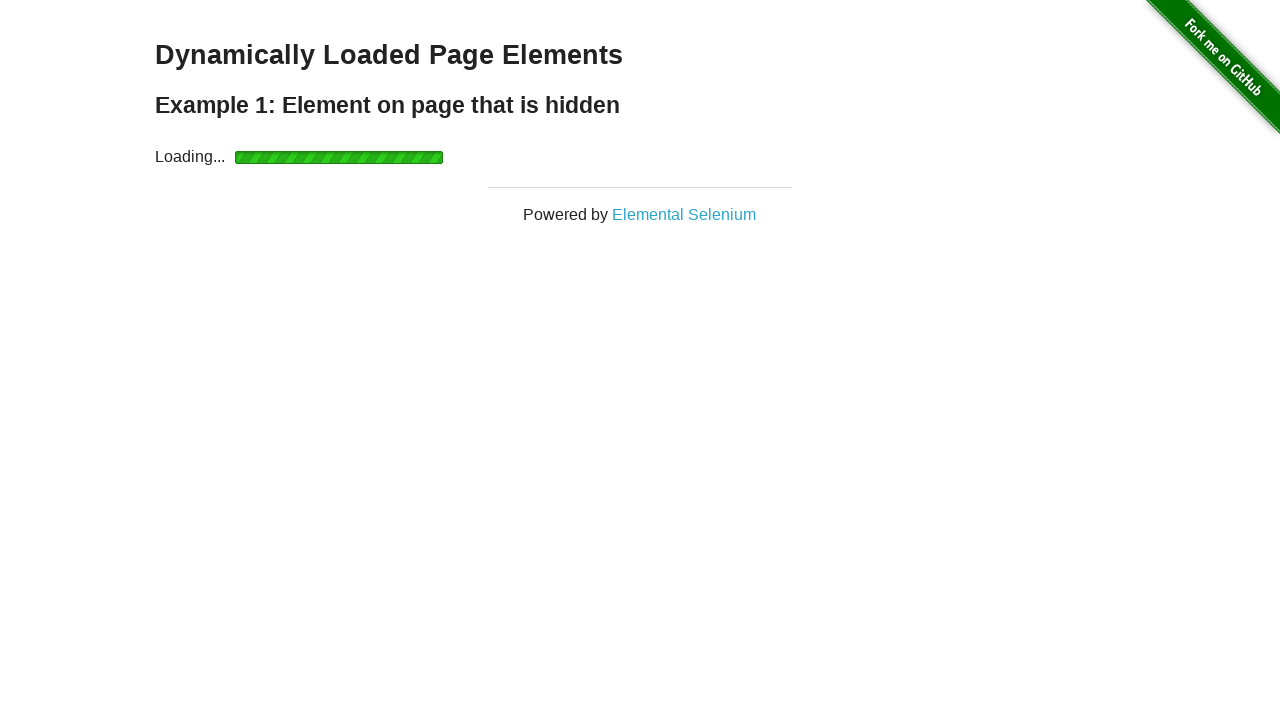

Waited for 'Hello World!' text to become visible after loading completed
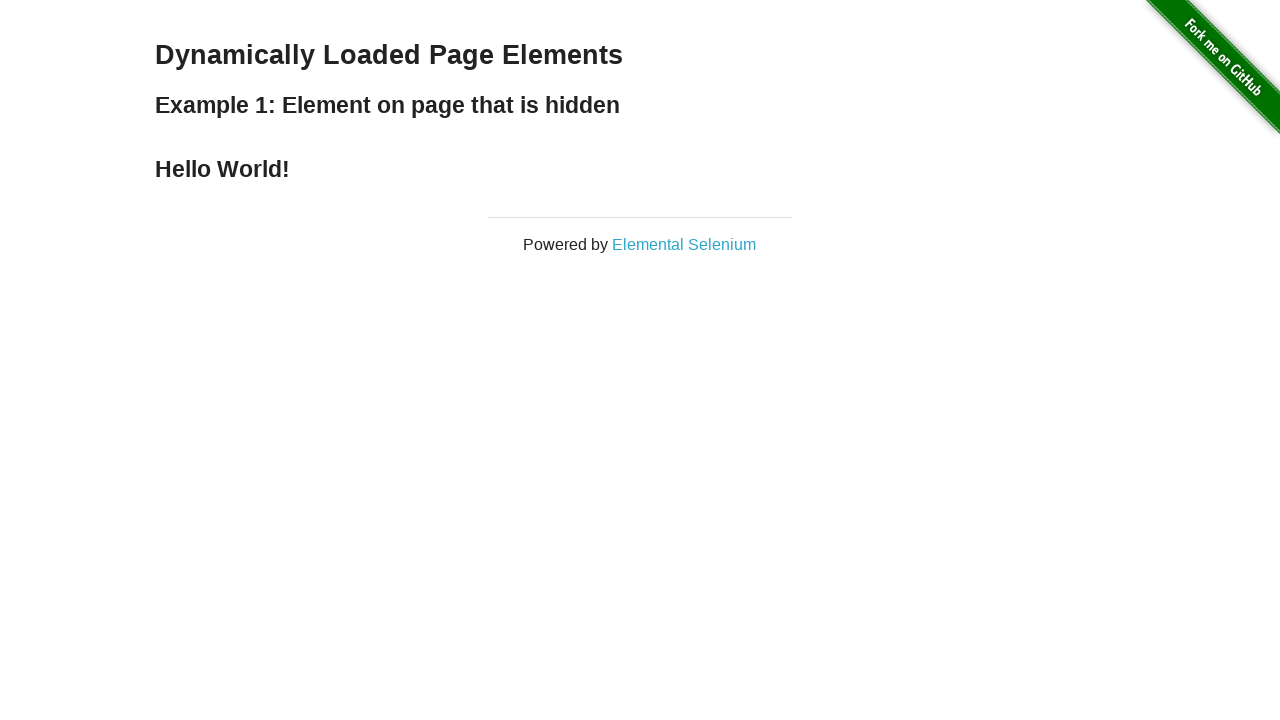

Verified that 'Hello World!' text is displayed correctly
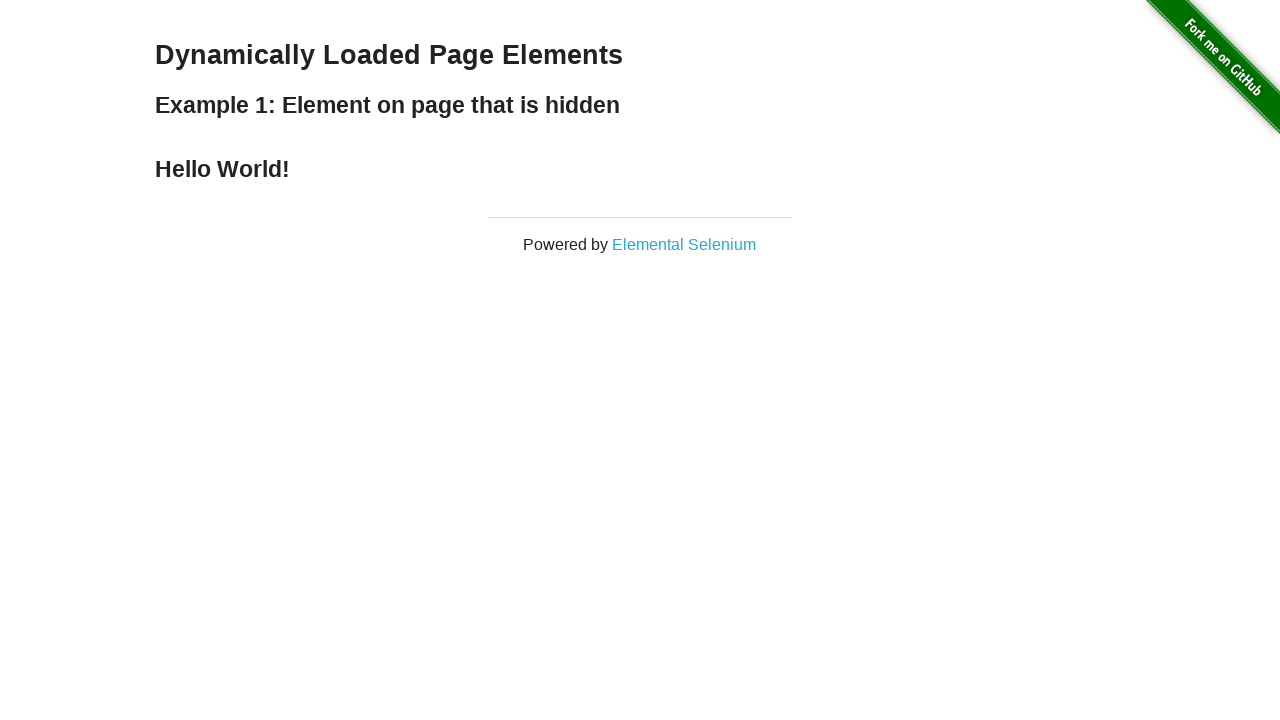

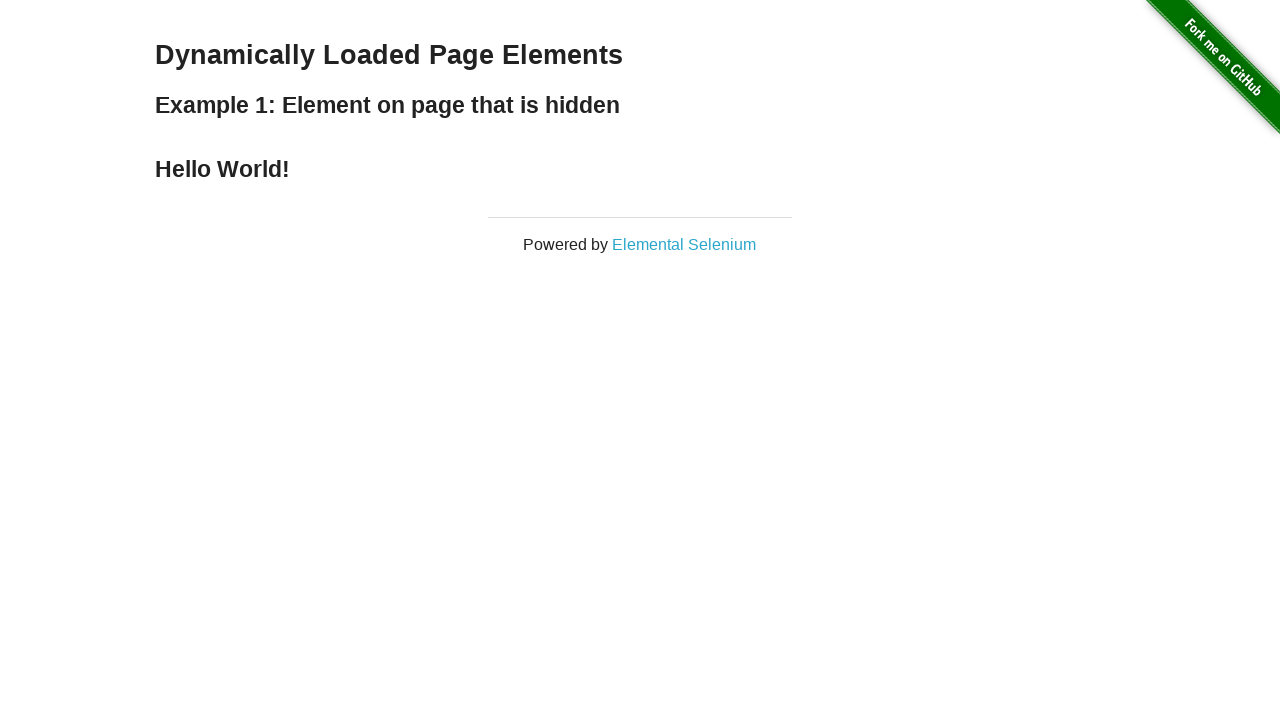